Tests dropdown menus with different mouse actions: left click, right click (context menu), and double click

Starting URL: https://bonigarcia.dev/selenium-webdriver-java/dropdown-menu.html

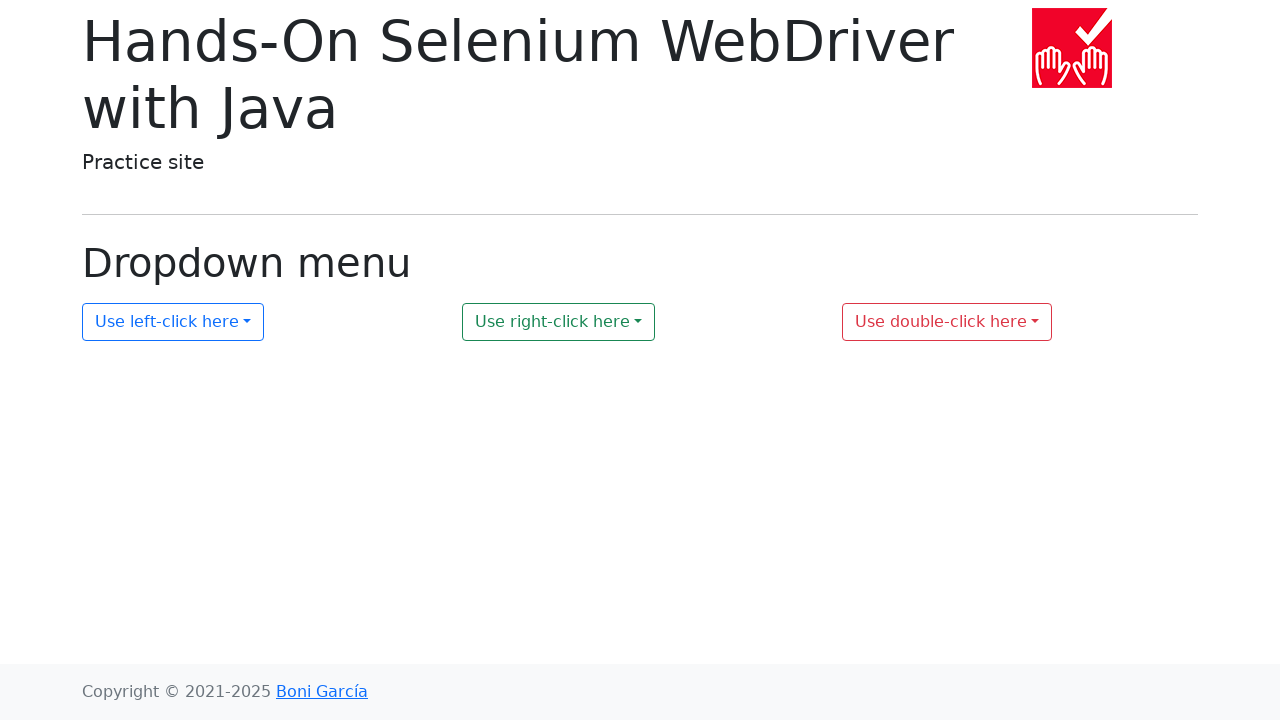

Navigated to dropdown menu test page
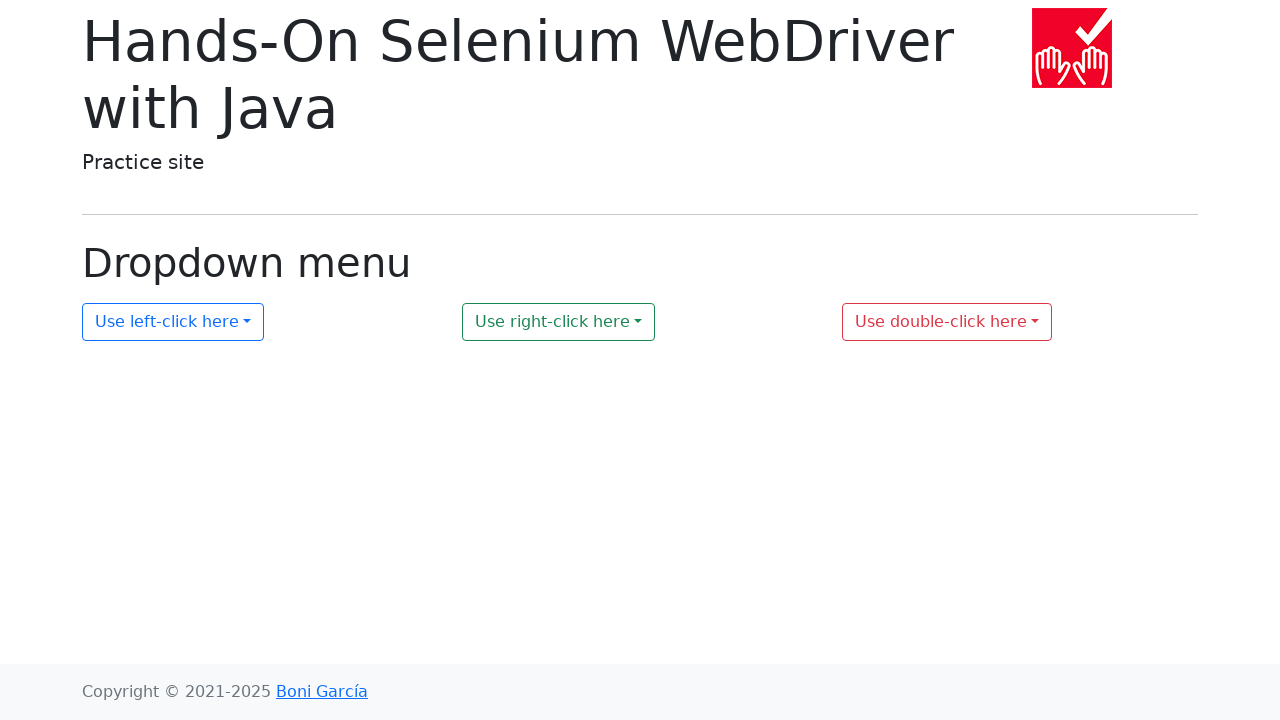

Double-clicked on dropdown 3 at (947, 322) on #my-dropdown-3
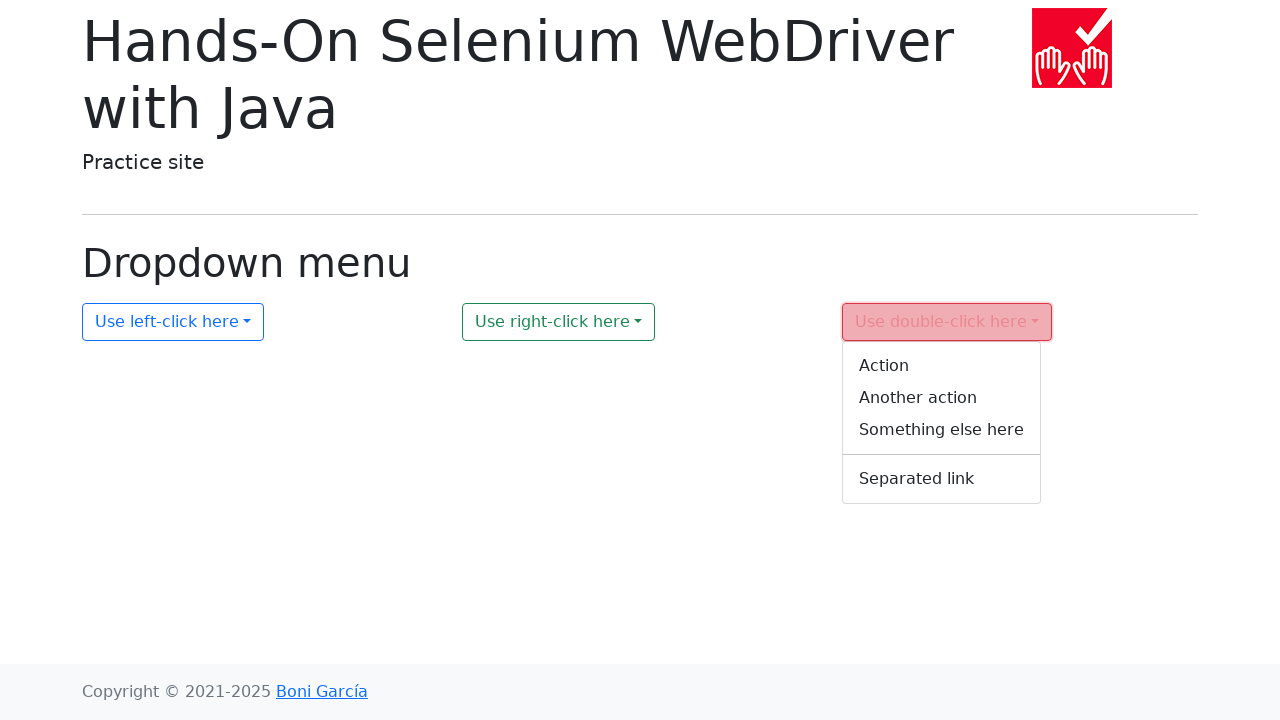

Right-clicked on dropdown 2 to open context menu at (559, 322) on #my-dropdown-2
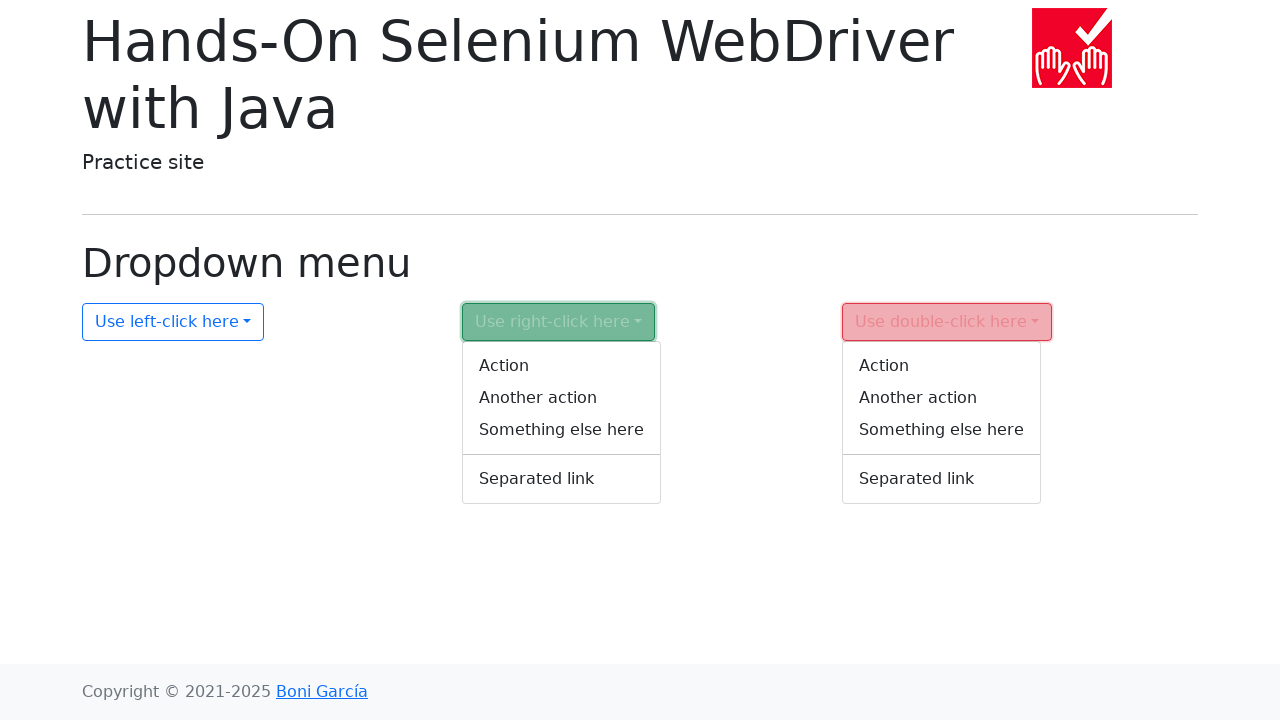

Left-clicked on dropdown 1 at (173, 322) on #my-dropdown-1
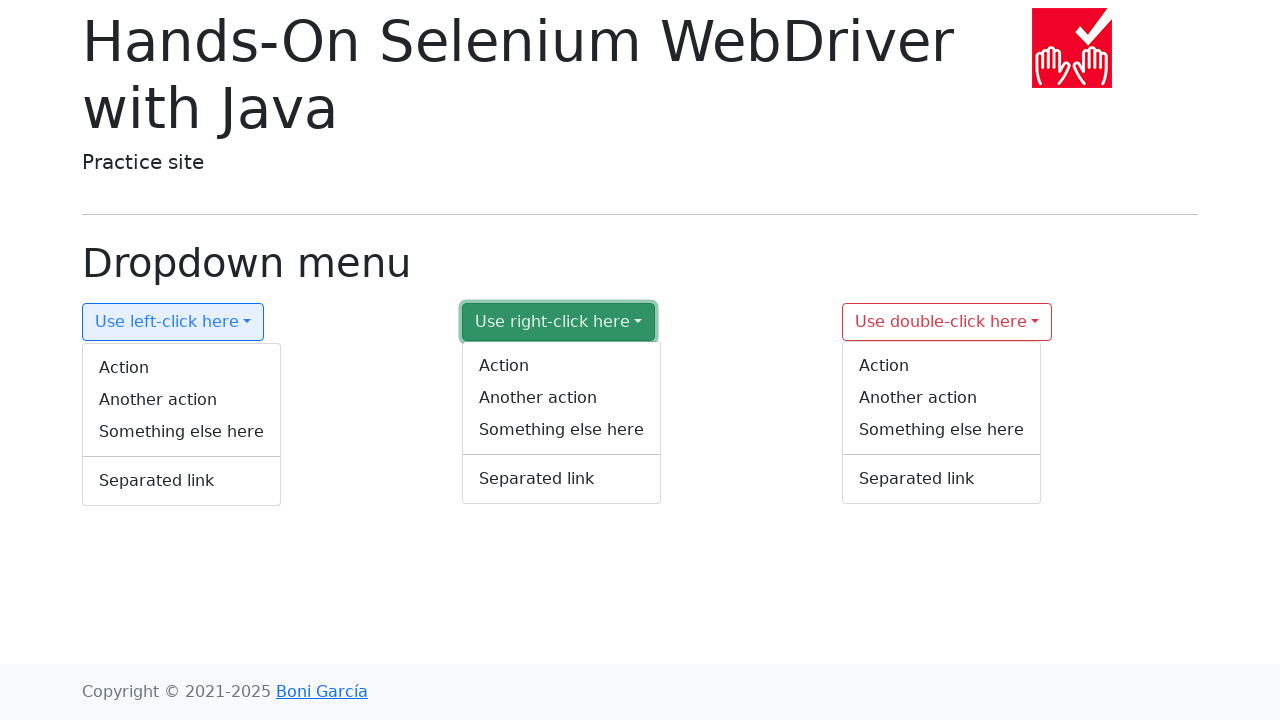

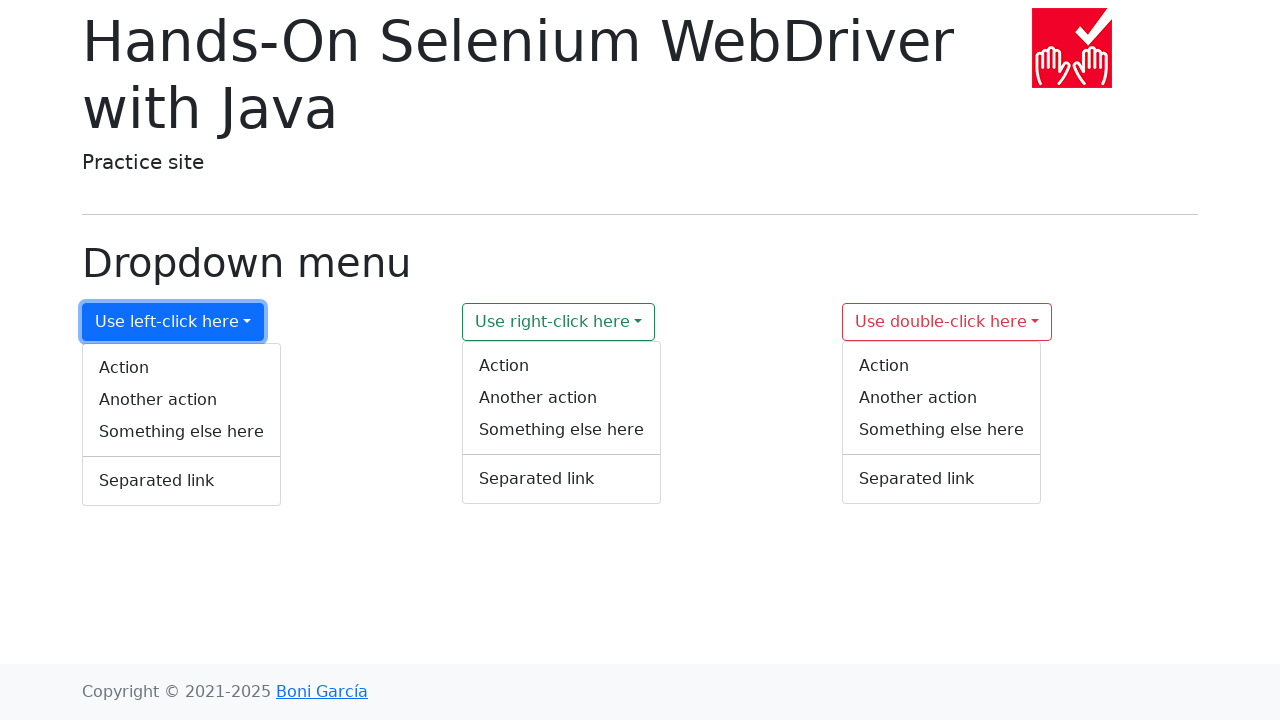